Tests fruit dropdown by selecting Apple option using keyboard navigation instead of Select class methods

Starting URL: https://letcode.in/dropdowns

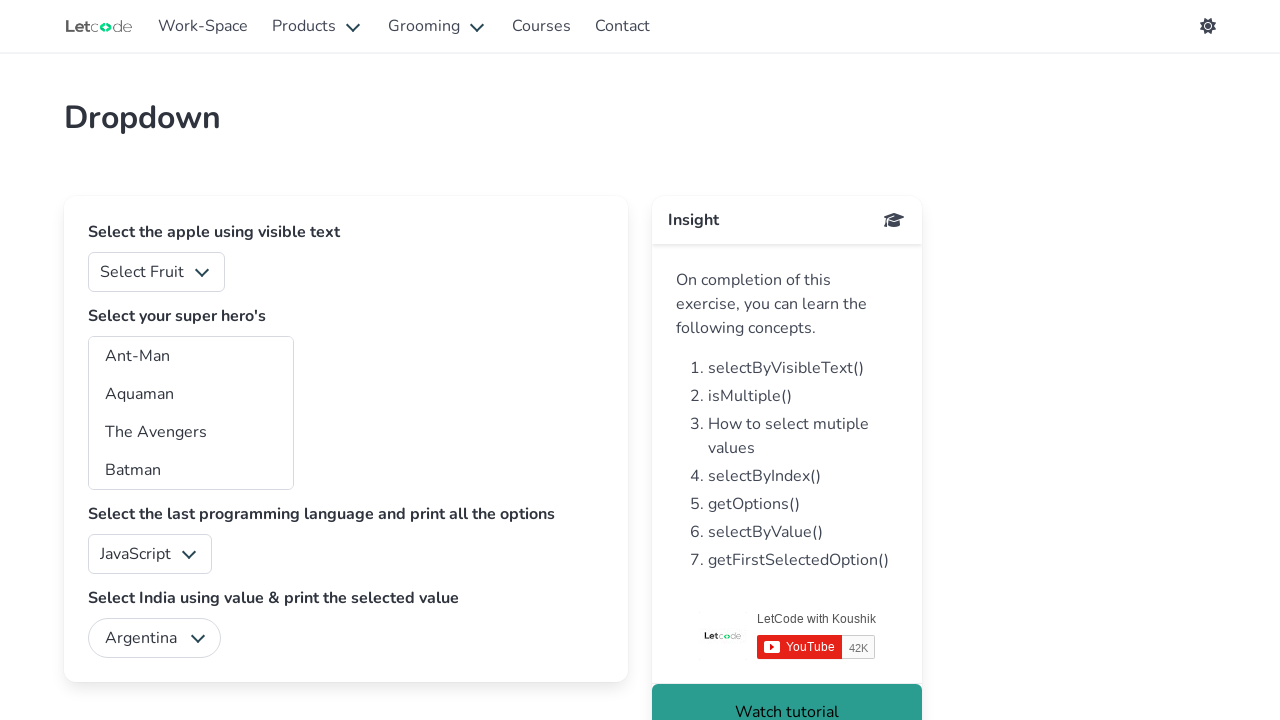

Clicked on fruits dropdown to open it at (156, 272) on #fruits
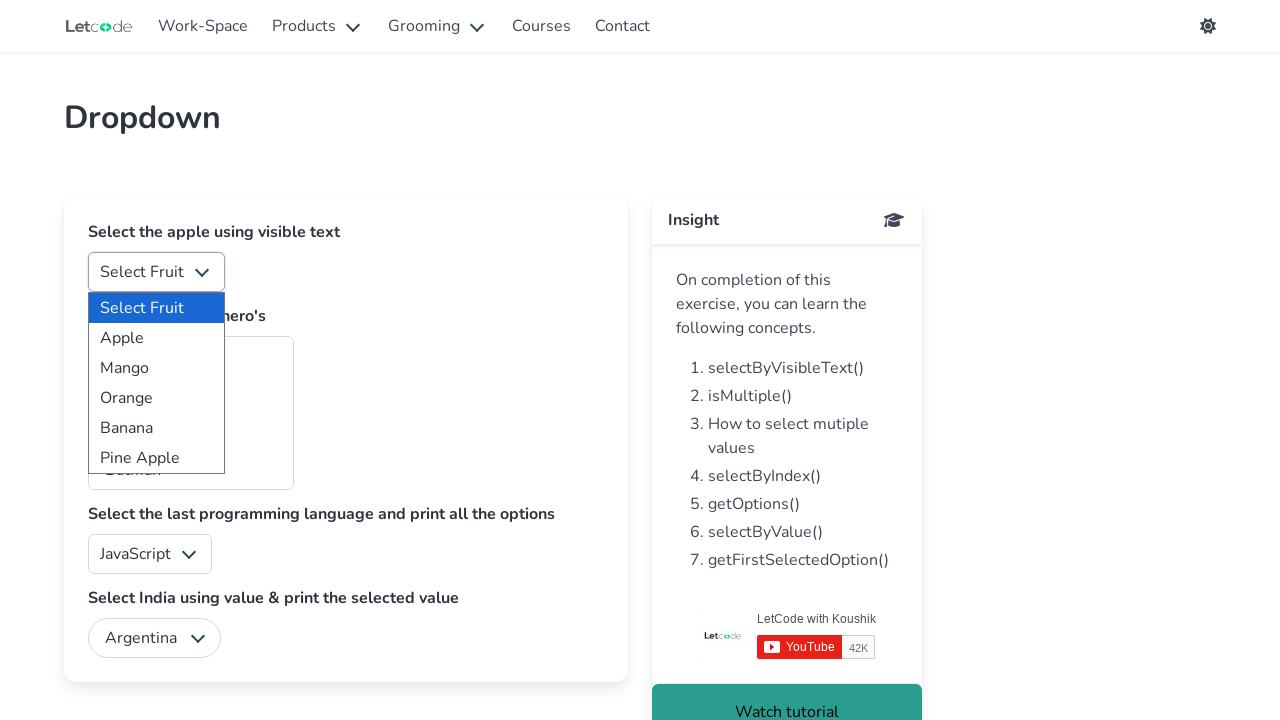

Pressed ArrowDown key to navigate to Apple option
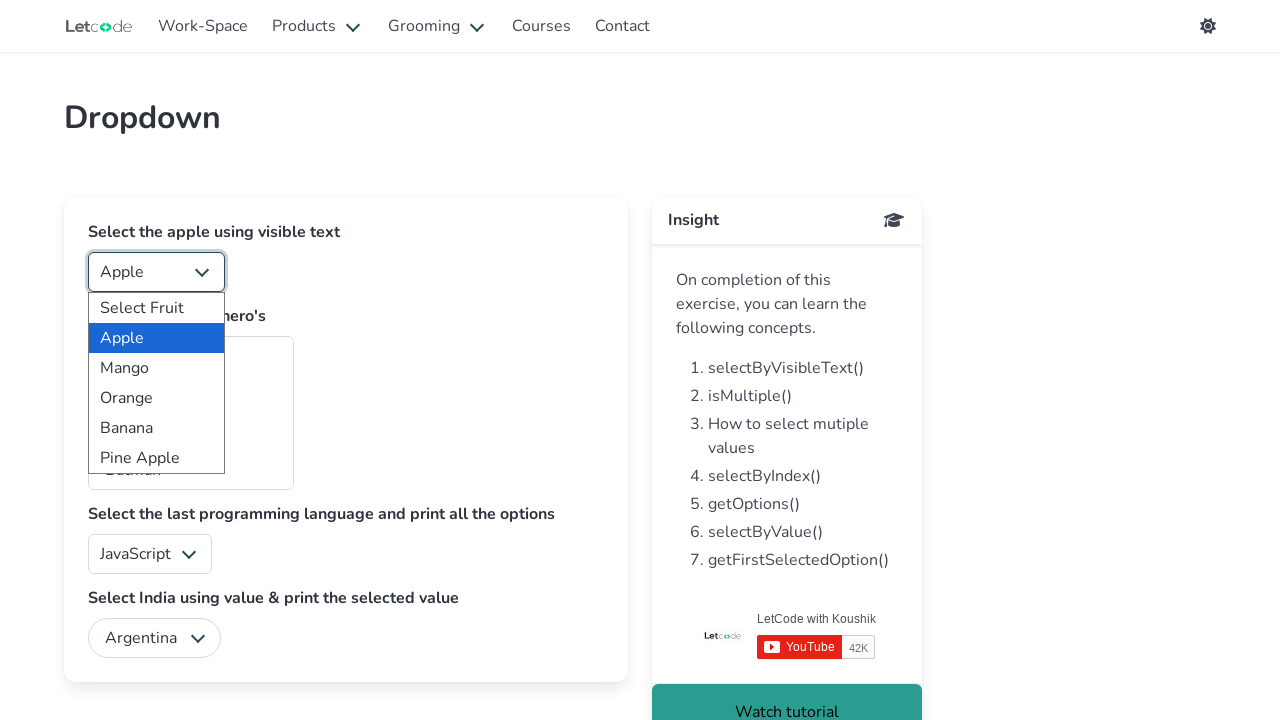

Pressed Enter key to select Apple option
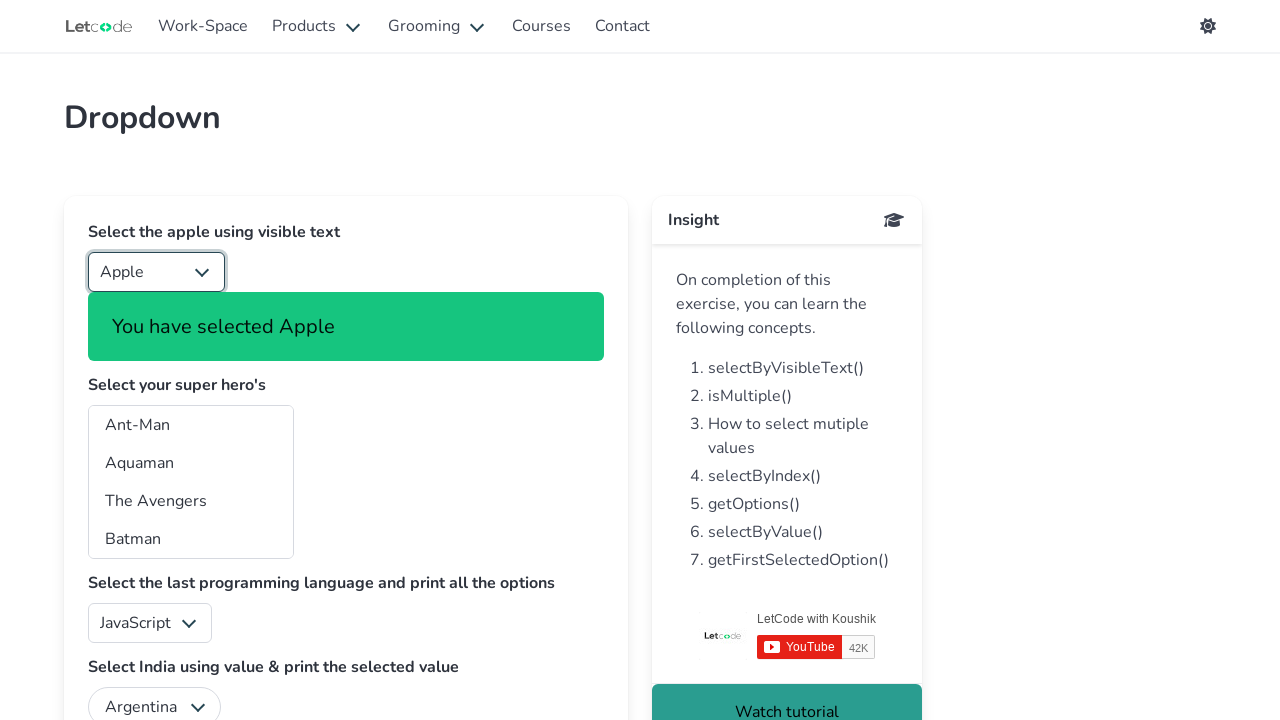

Located the checked option in fruits dropdown
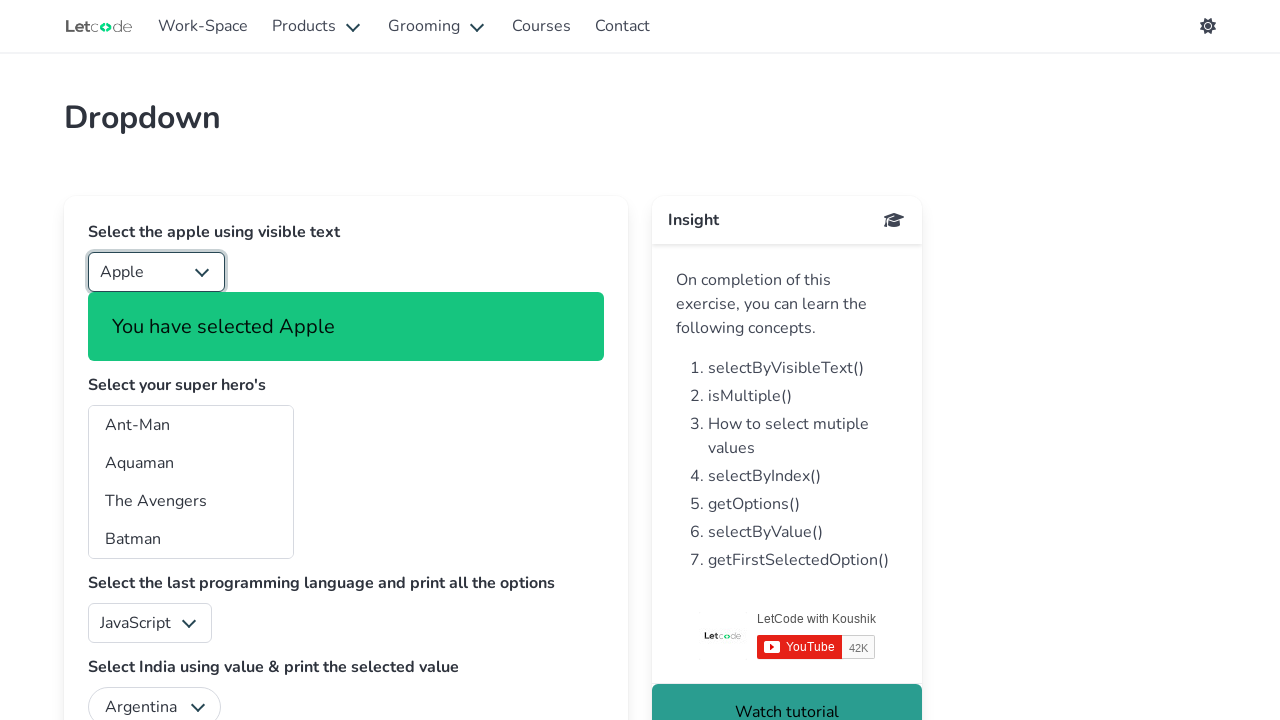

Verified that Apple is selected in the fruits dropdown
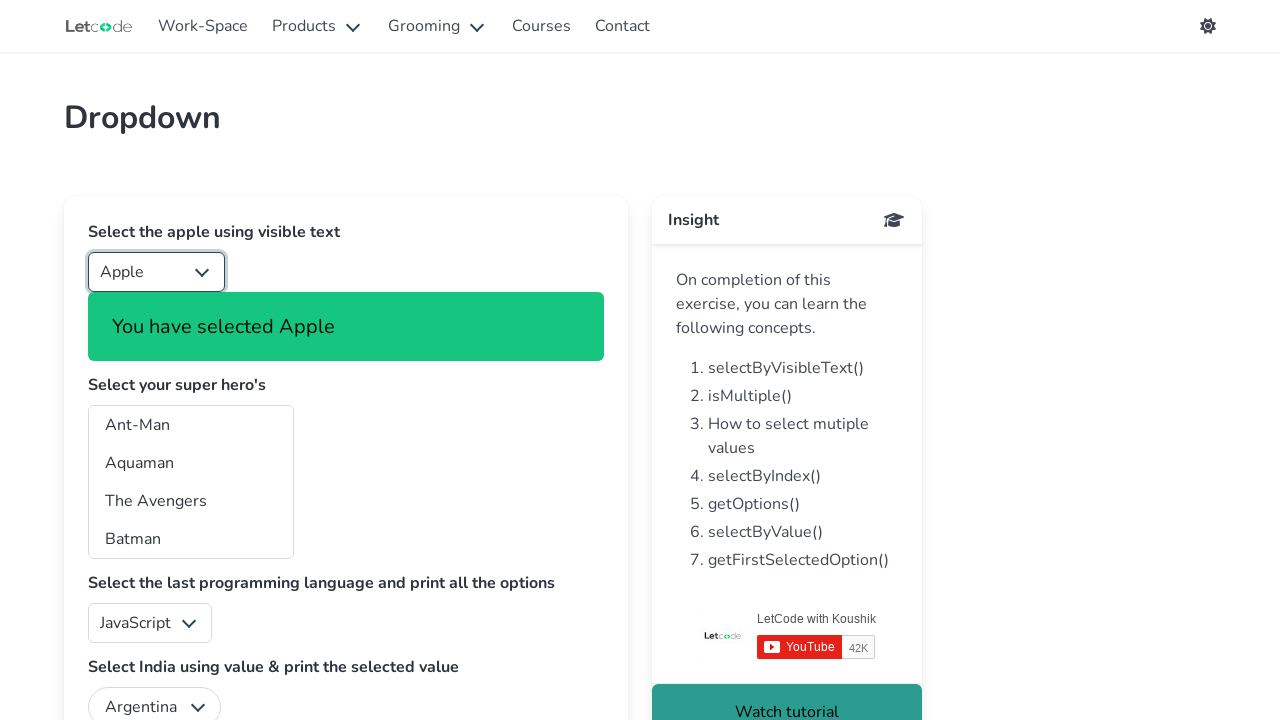

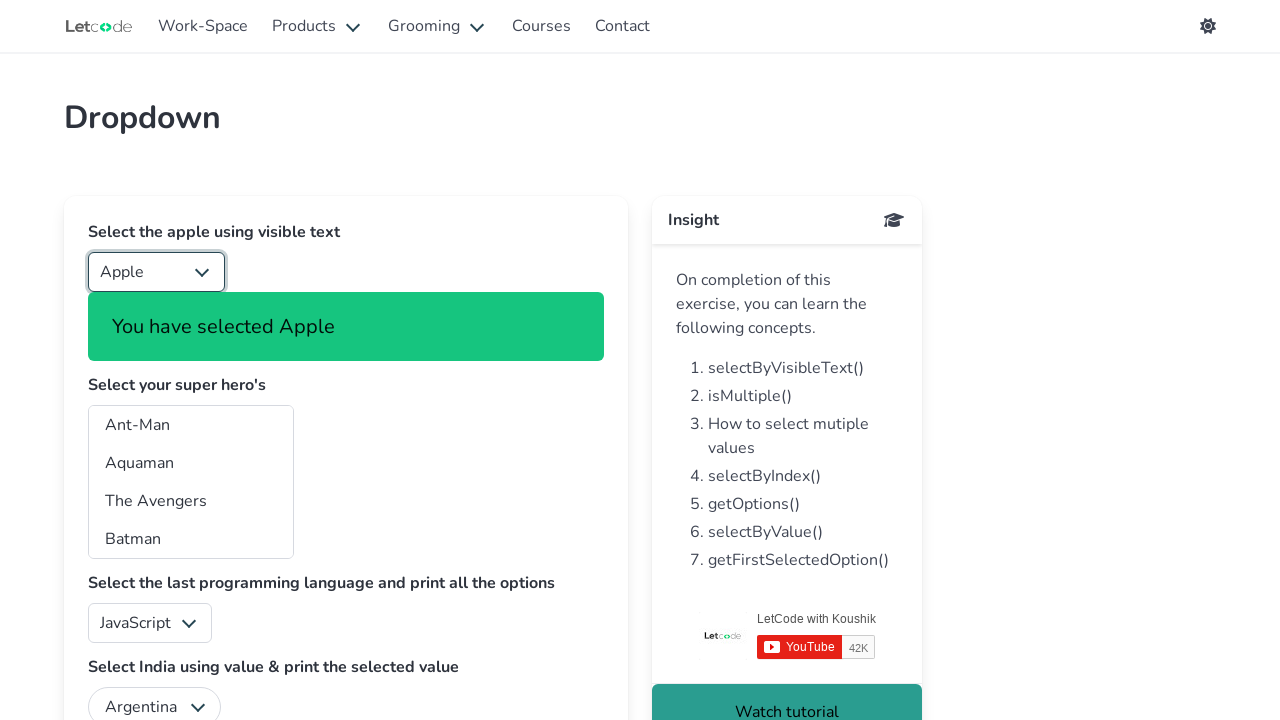